Tests highlighting an element on a page by finding an element and applying a temporary red dashed border style to visually identify it, then waiting before reverting to the original style.

Starting URL: http://the-internet.herokuapp.com/large

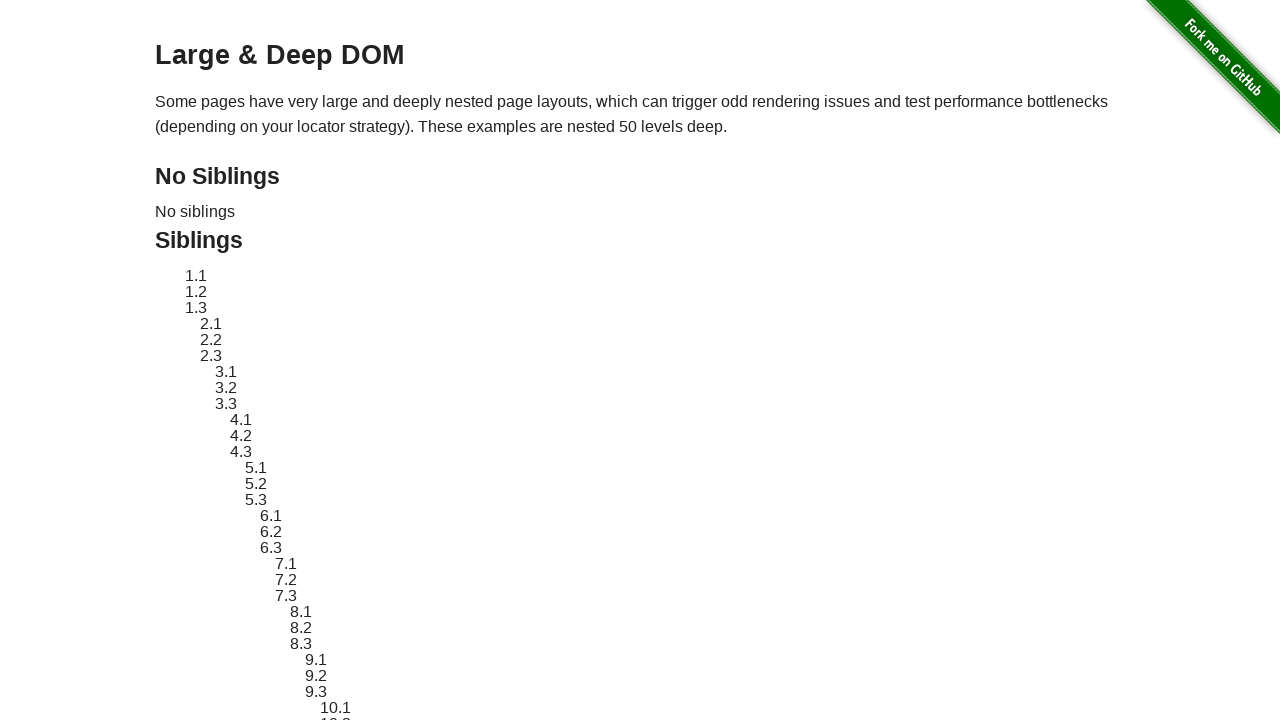

Located element with ID sibling-2.3
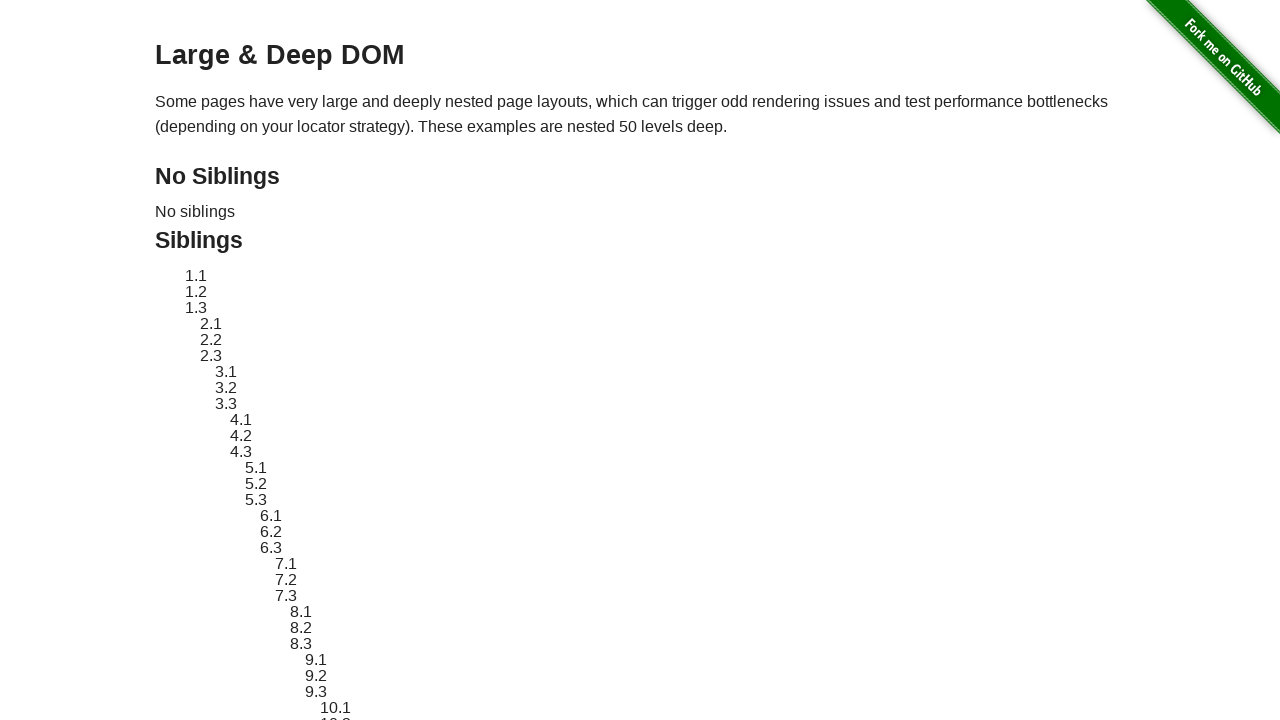

Element became visible
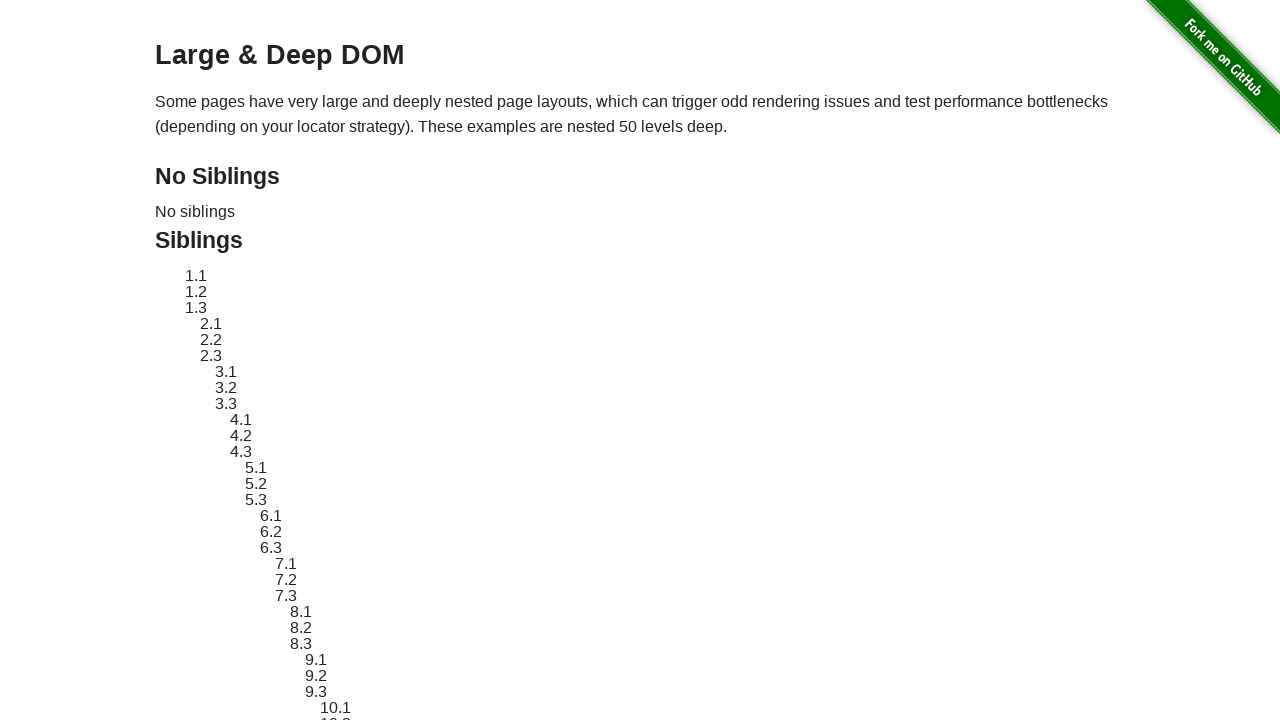

Retrieved original style attribute from element
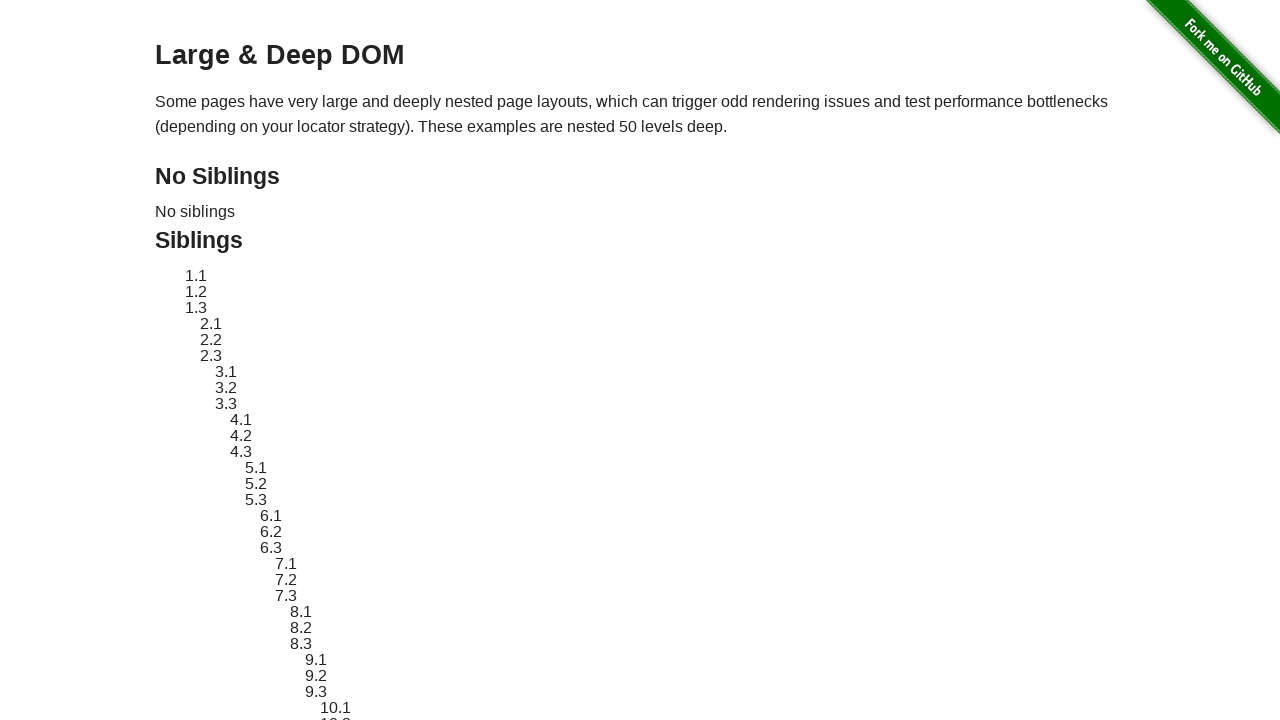

Applied red dashed border highlight style to element
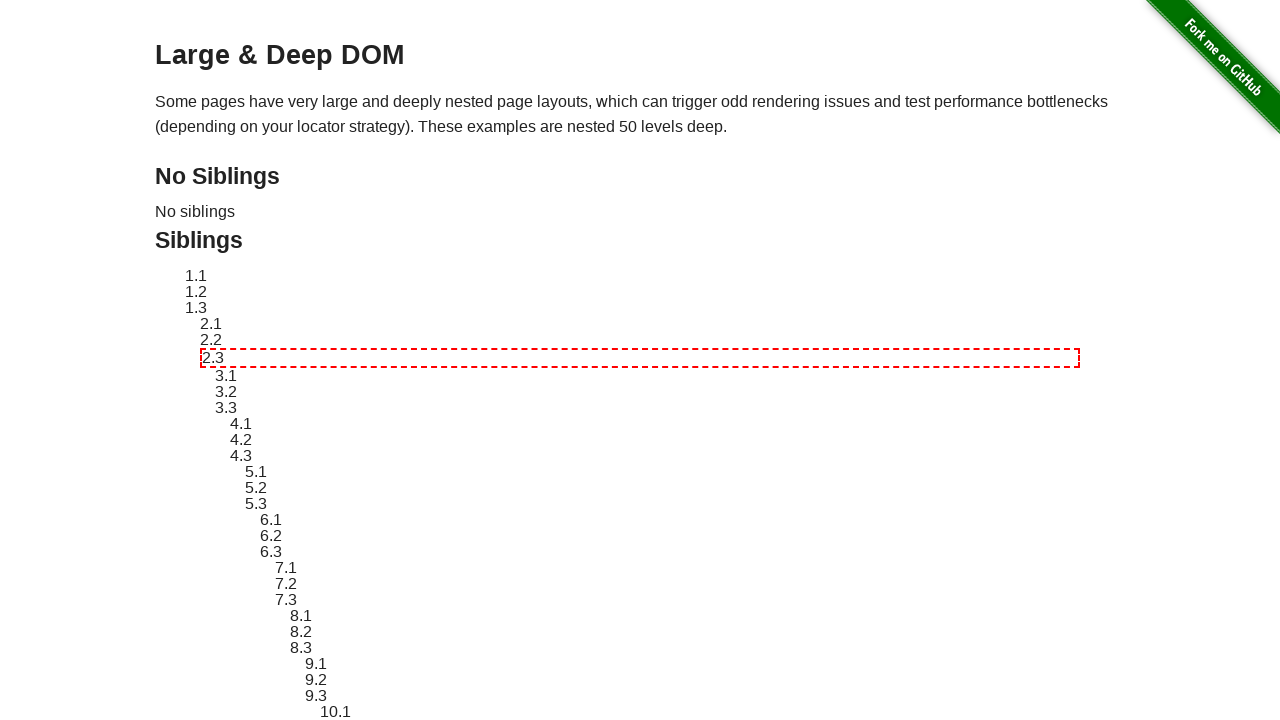

Waited 3 seconds to view the highlight effect
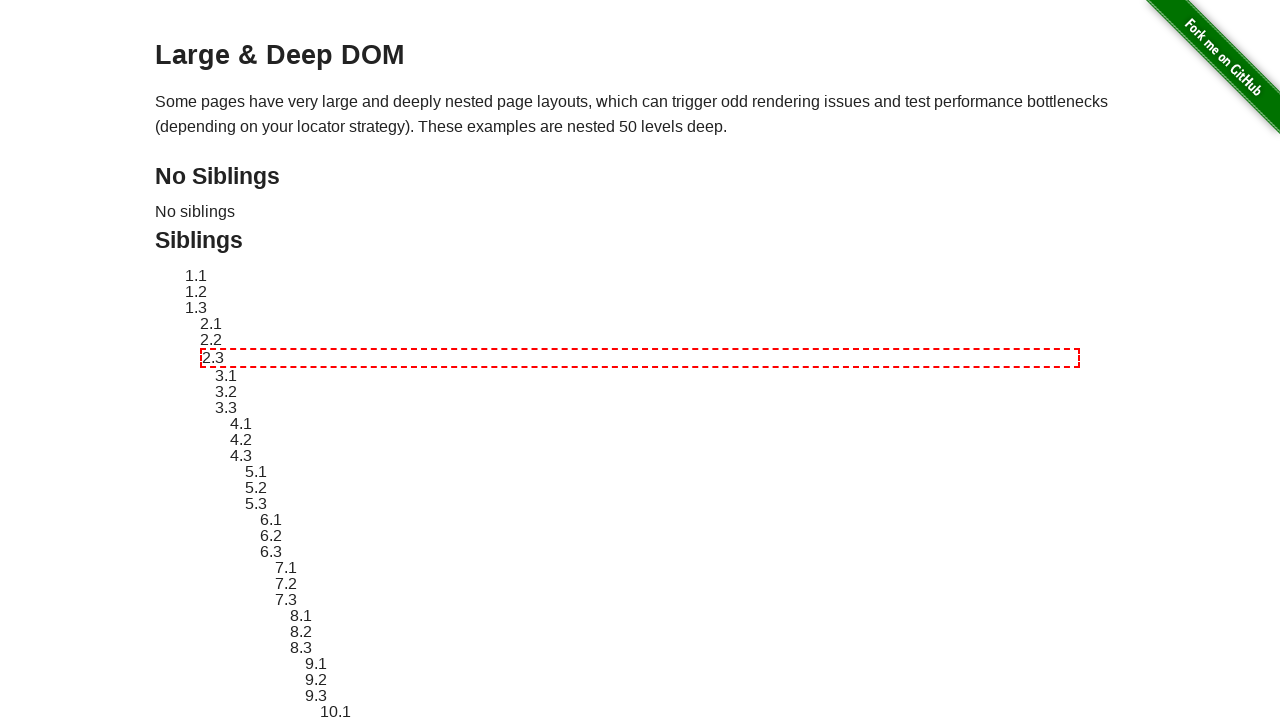

Reverted element style to original
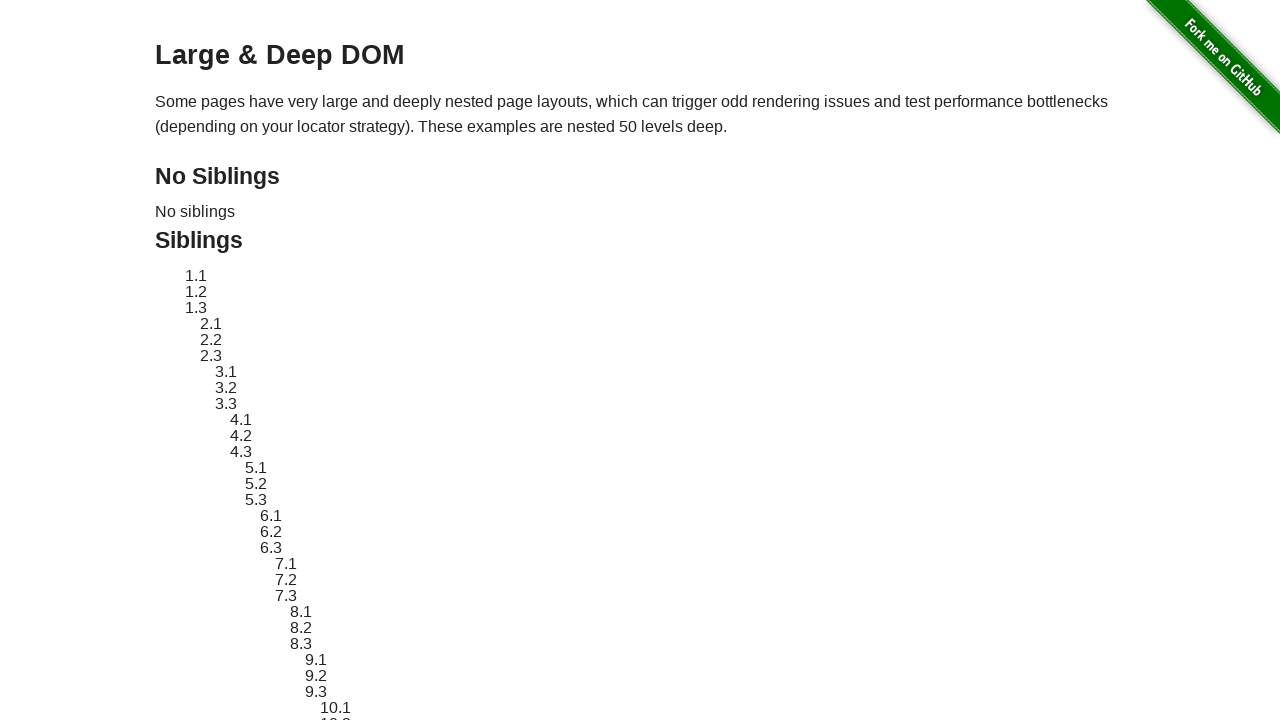

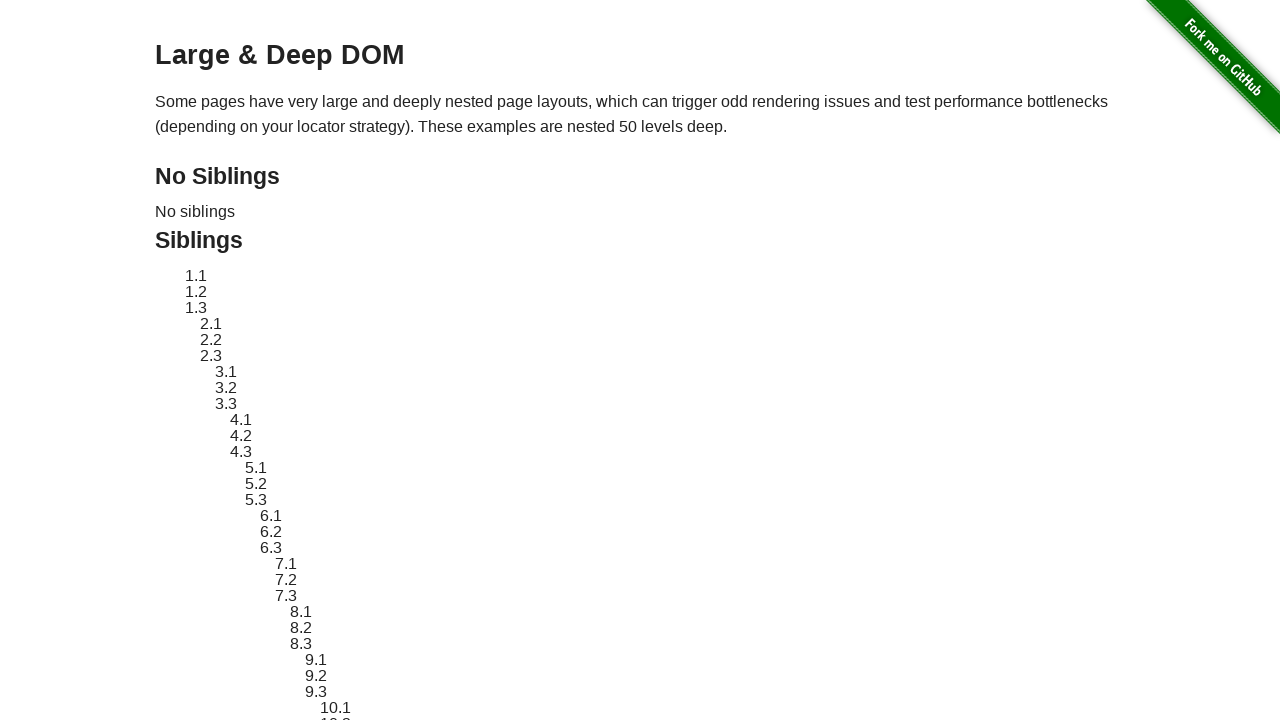